Navigates to Money Control homepage and scrolls through the page to view stock market information

Starting URL: https://www.moneycontrol.com

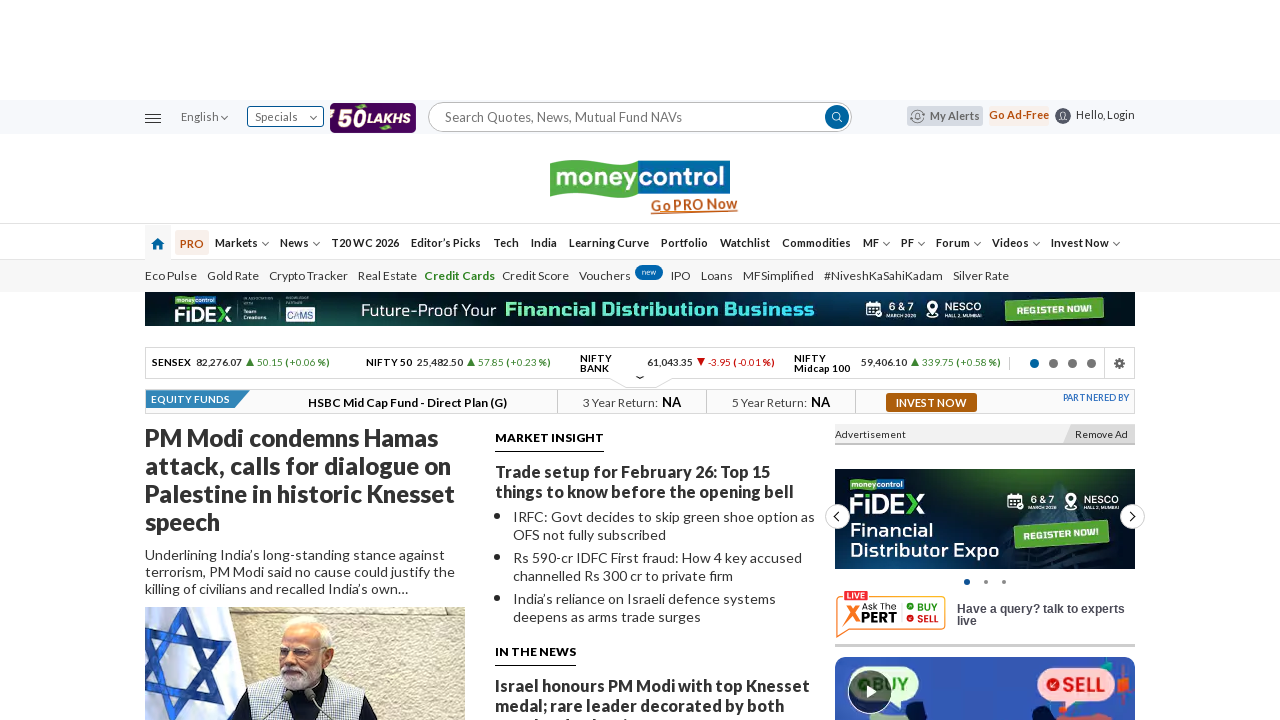

Scrolled down 450px to view stock action section
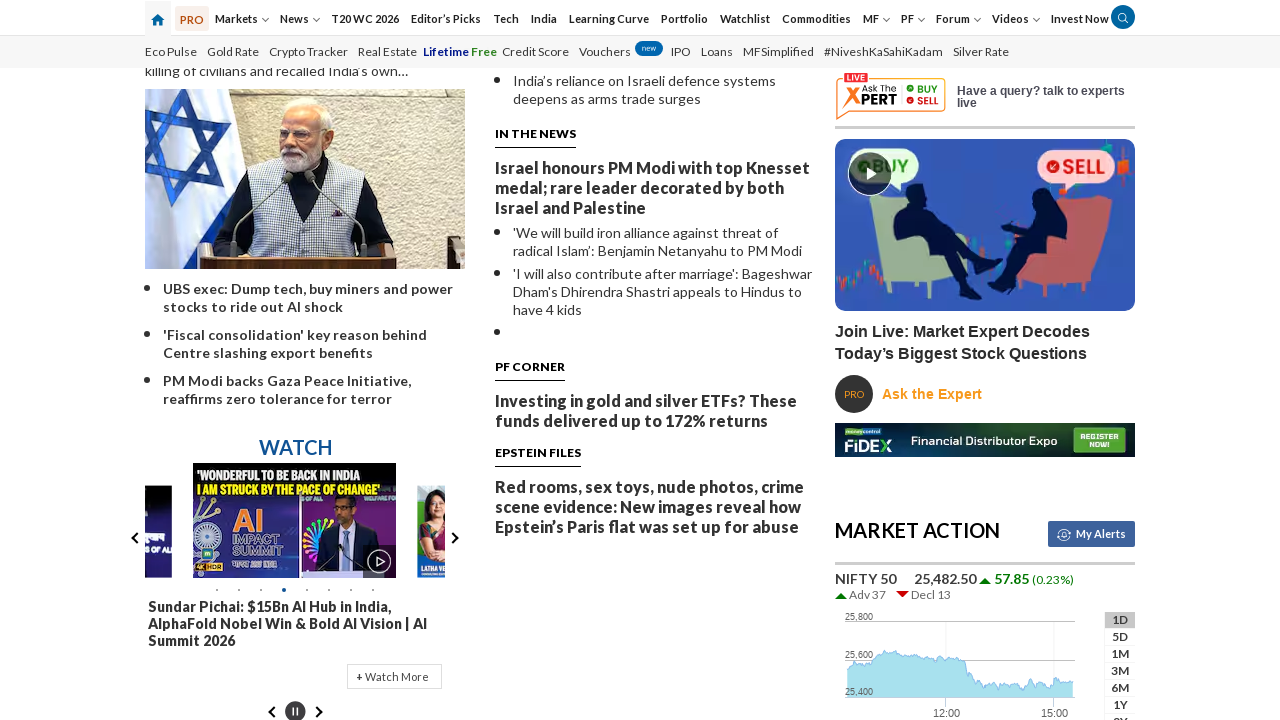

Waited 3 seconds for content to load
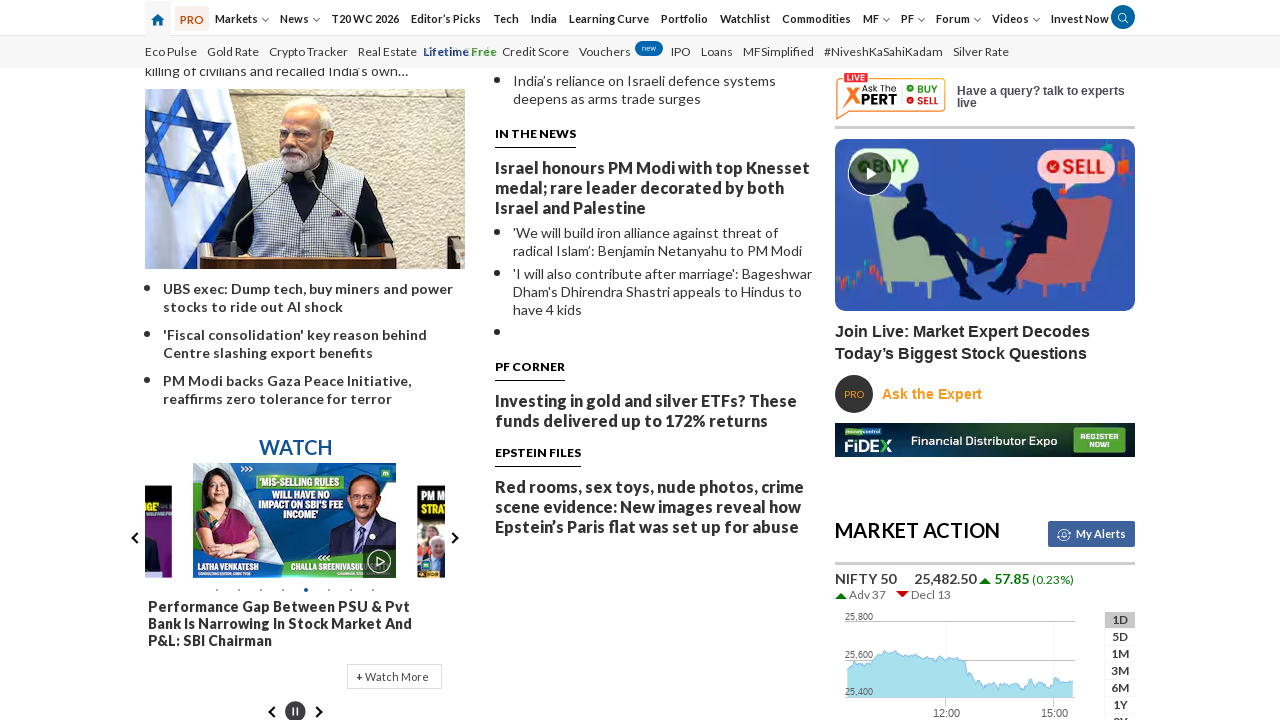

Scrolled horizontally 450px to view more stock market information
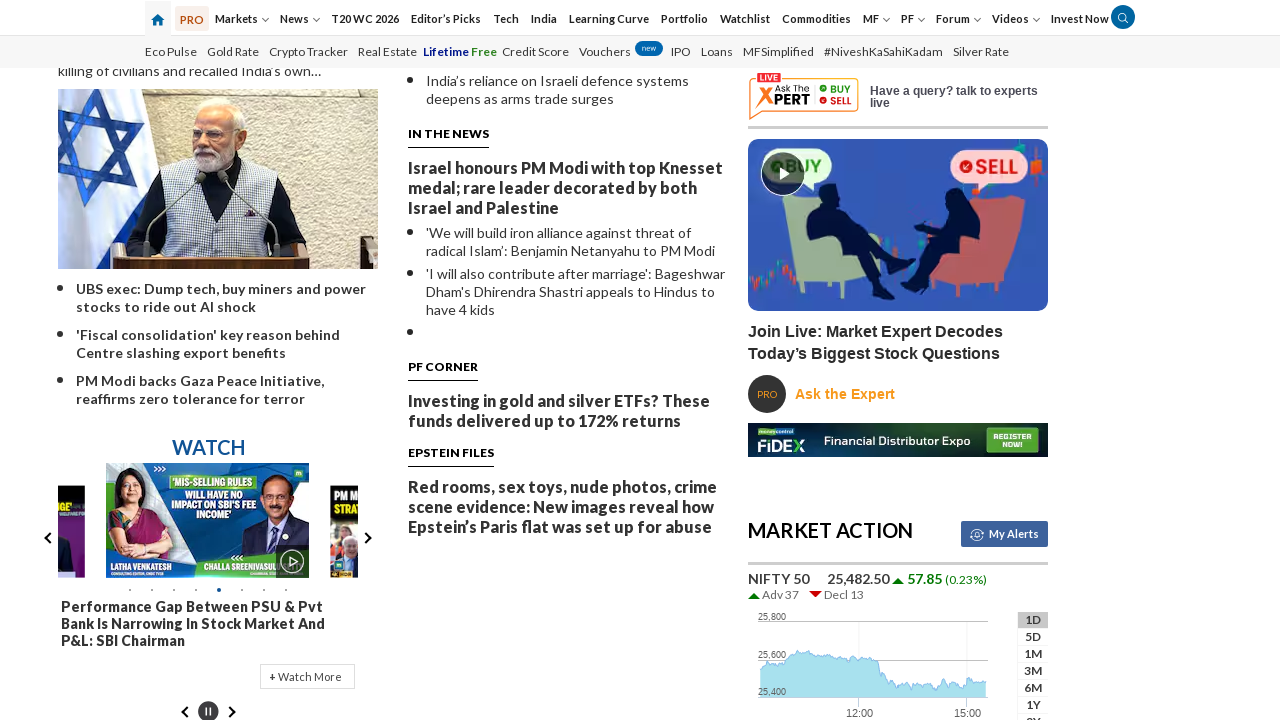

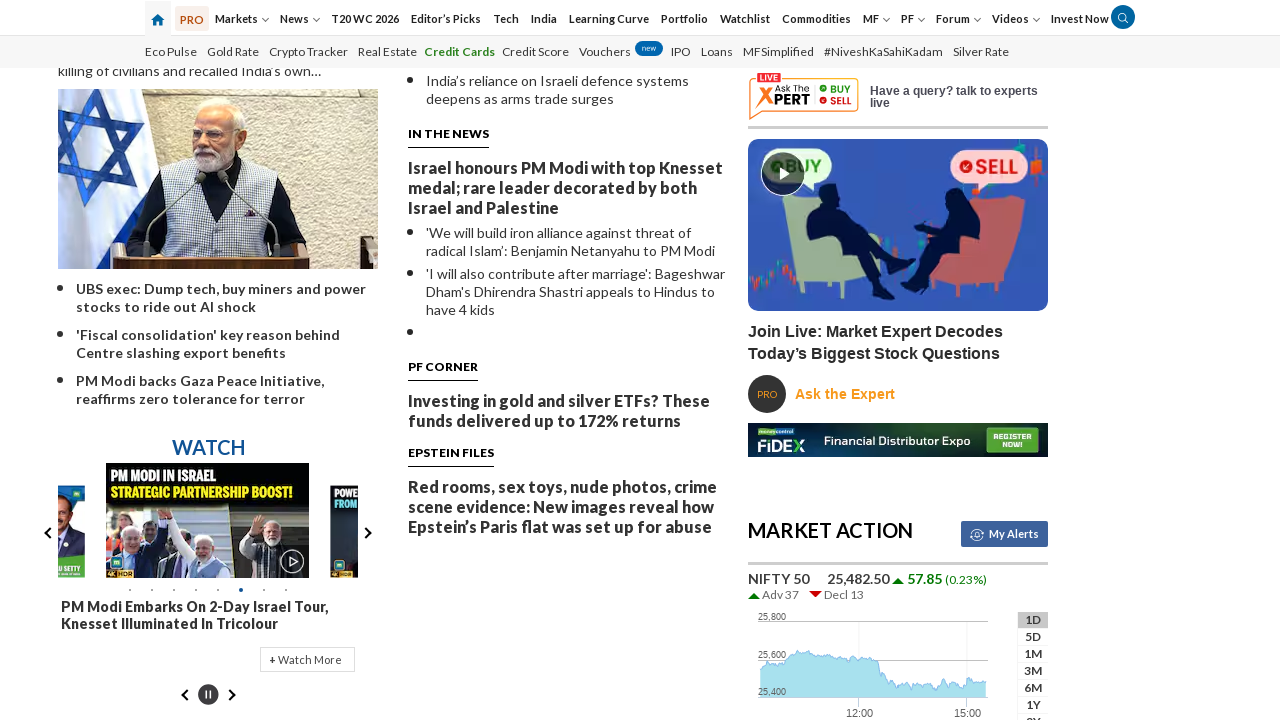